Tests link navigation by finding and clicking the "A/B Testing" link using link text locator

Starting URL: https://the-internet.herokuapp.com

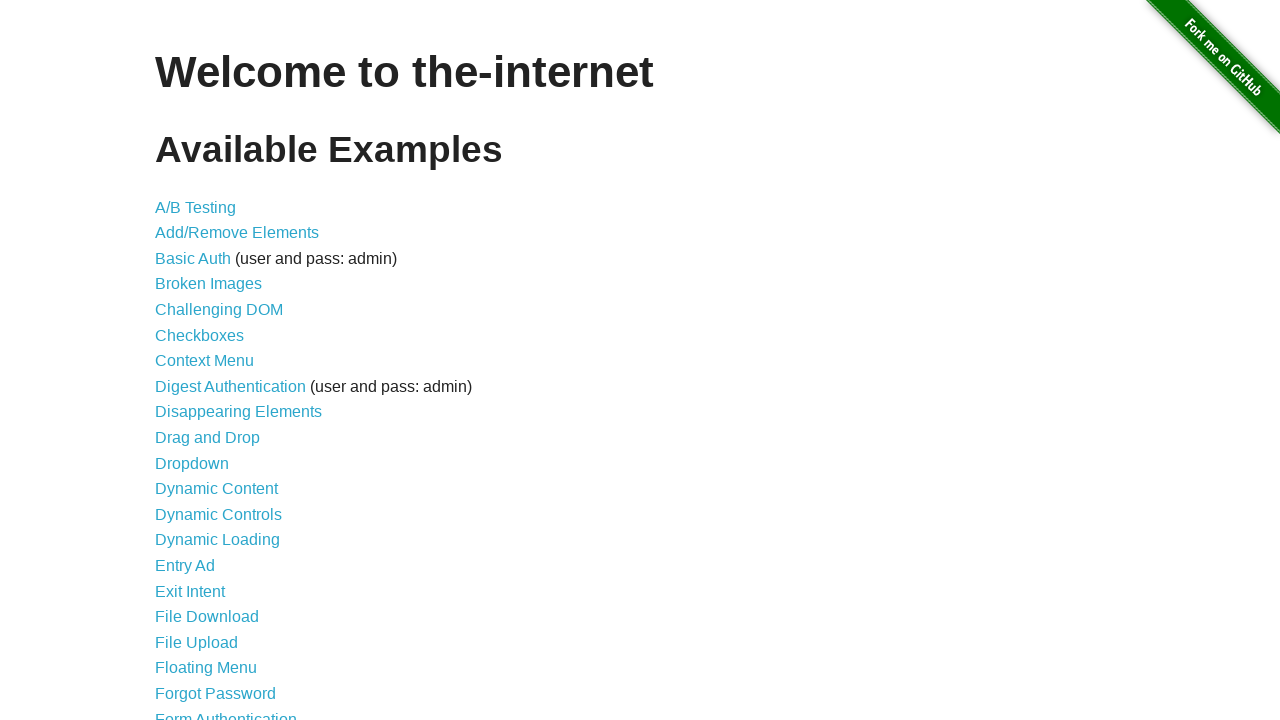

Navigated to https://the-internet.herokuapp.com
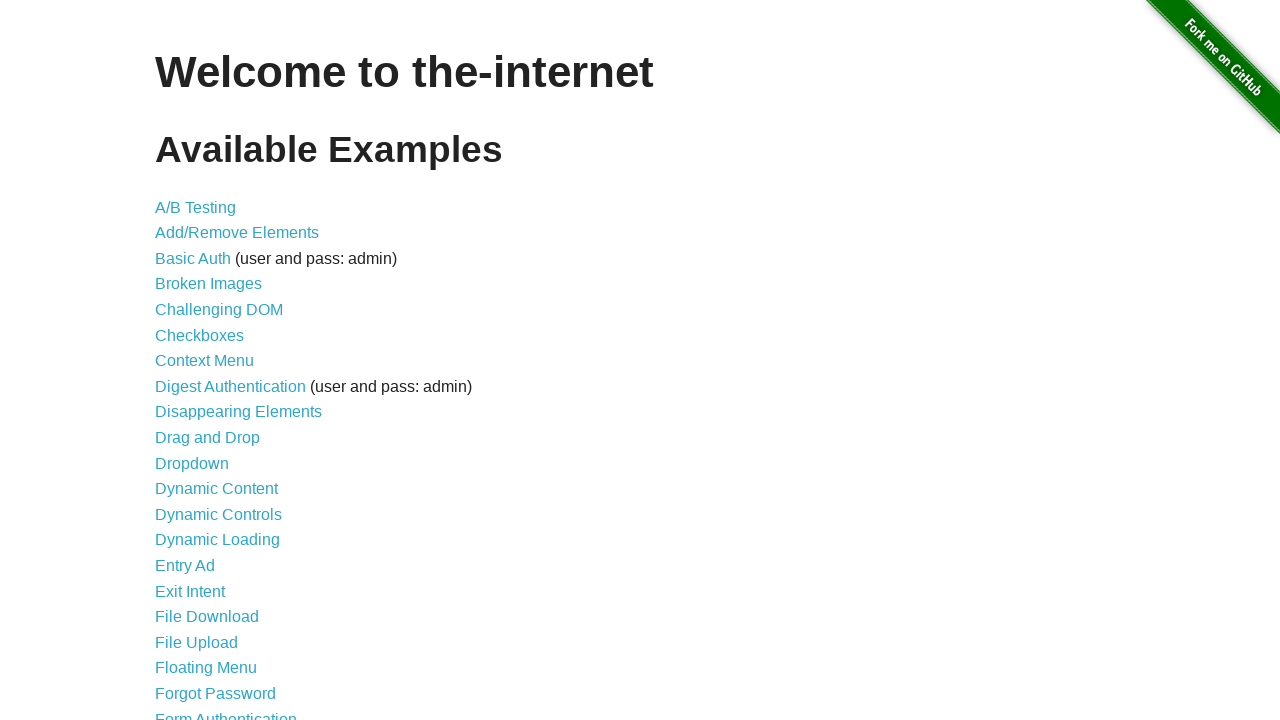

Clicked the 'A/B Testing' link using link text locator at (196, 207) on text=A/B Testing
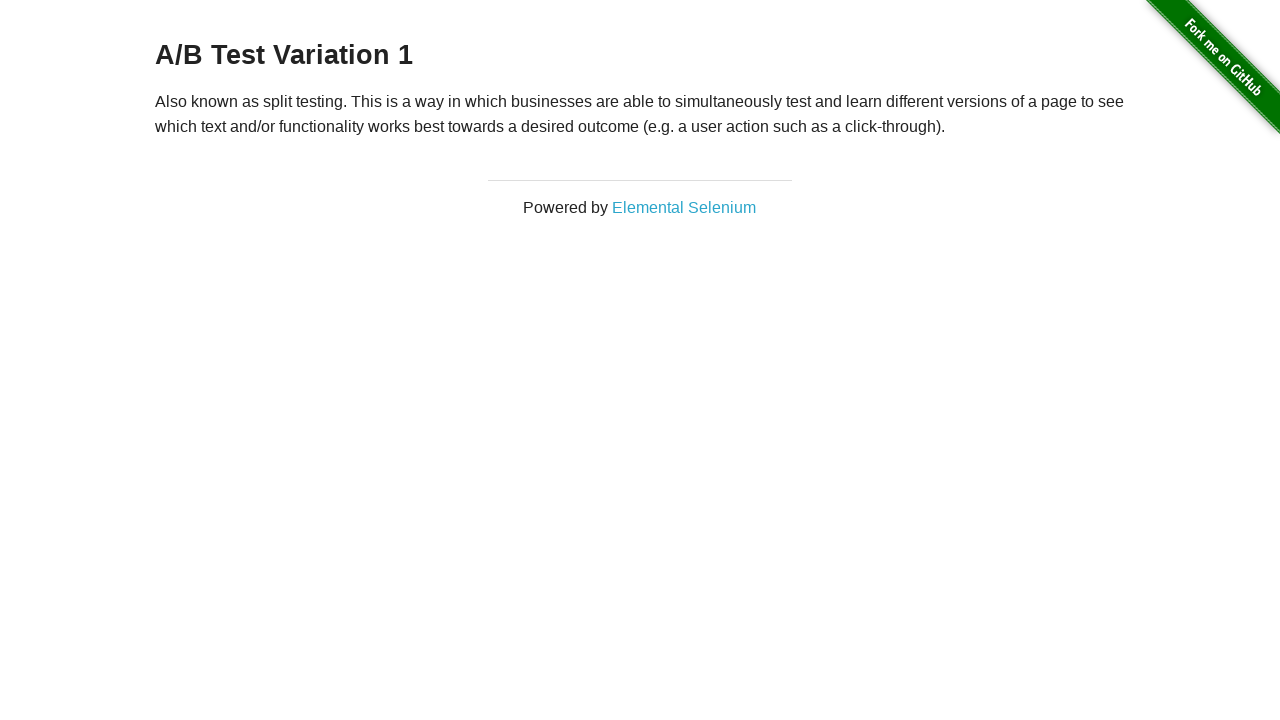

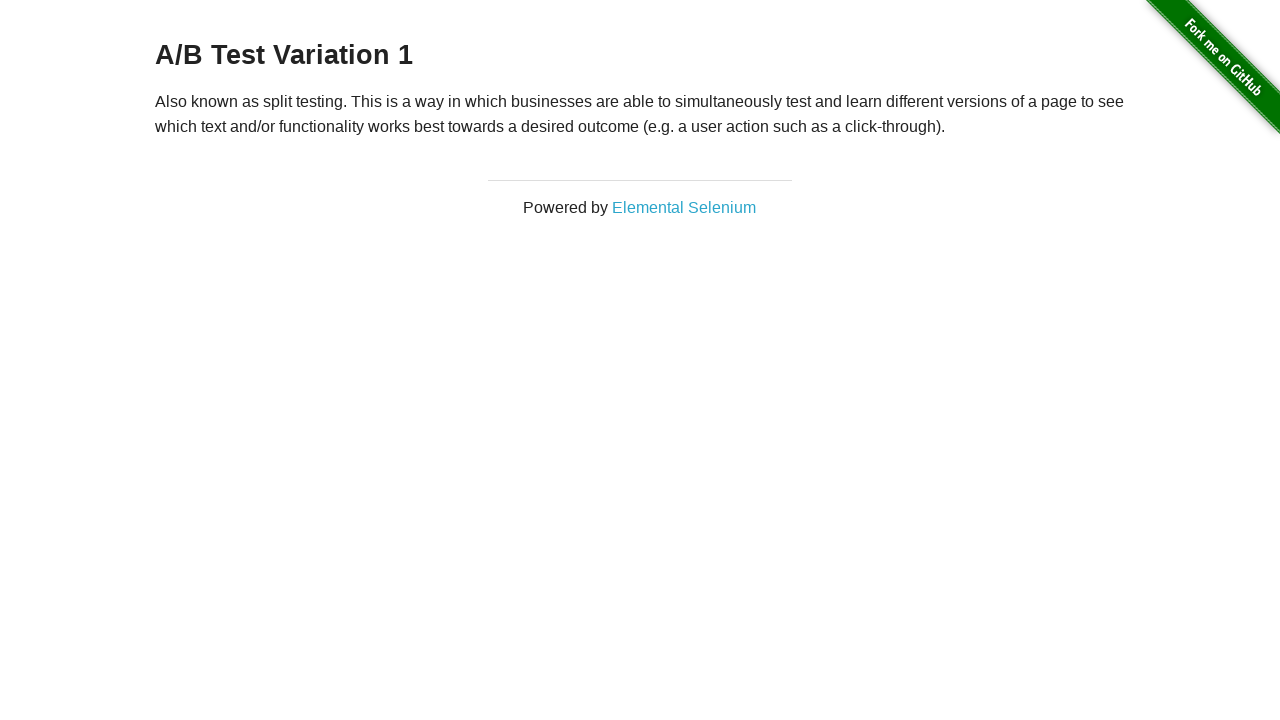